Tests login form validation by submitting blank credentials and verifying an error message is displayed

Starting URL: https://www.saucedemo.com

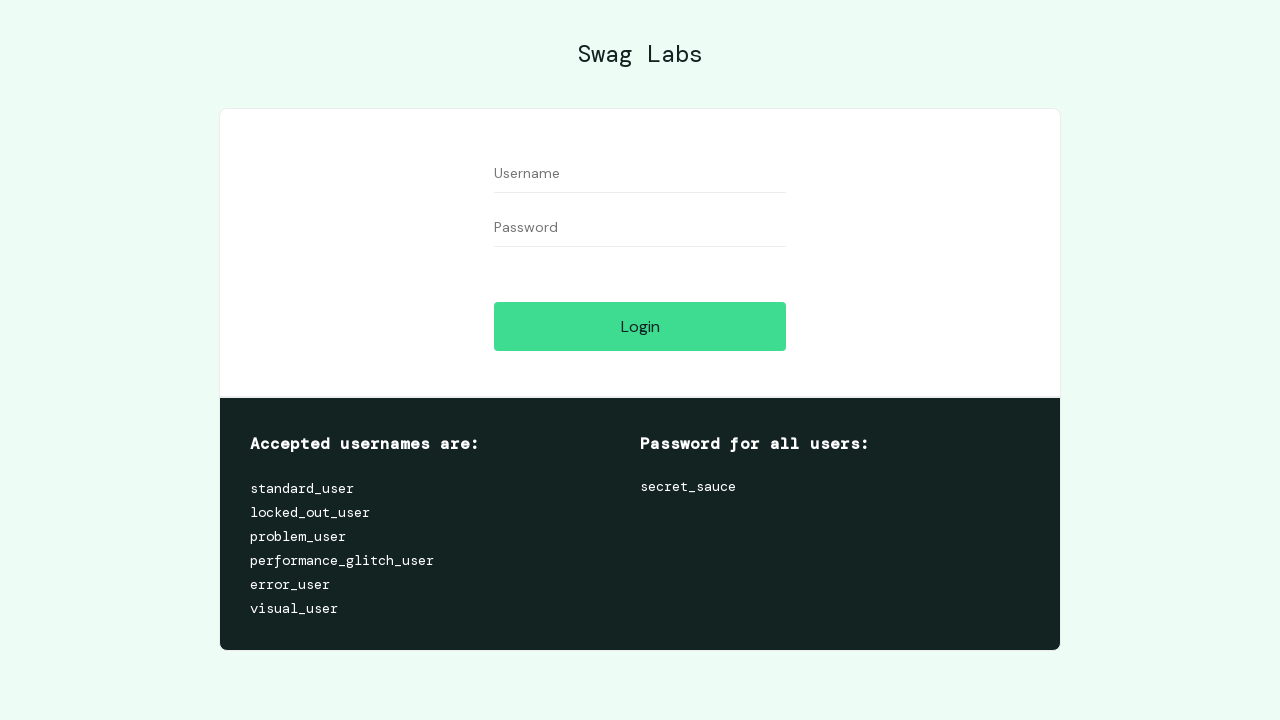

Left username field blank on #user-name
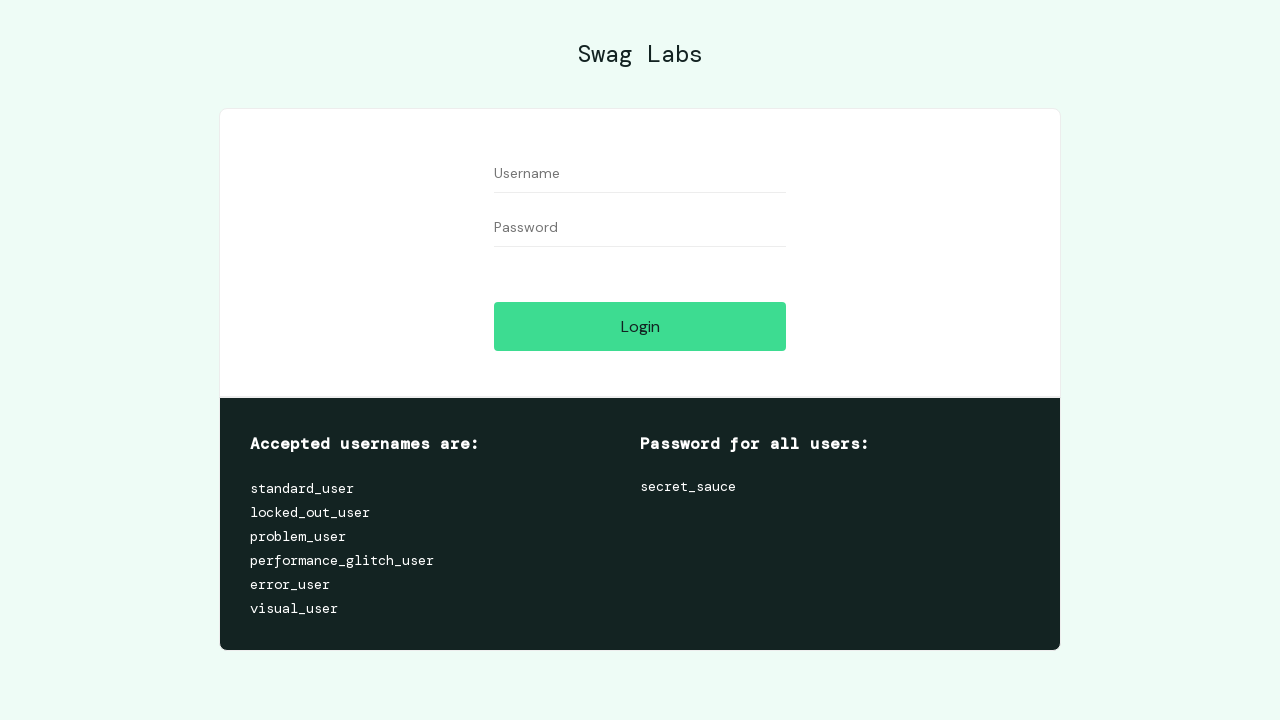

Left password field blank on #password
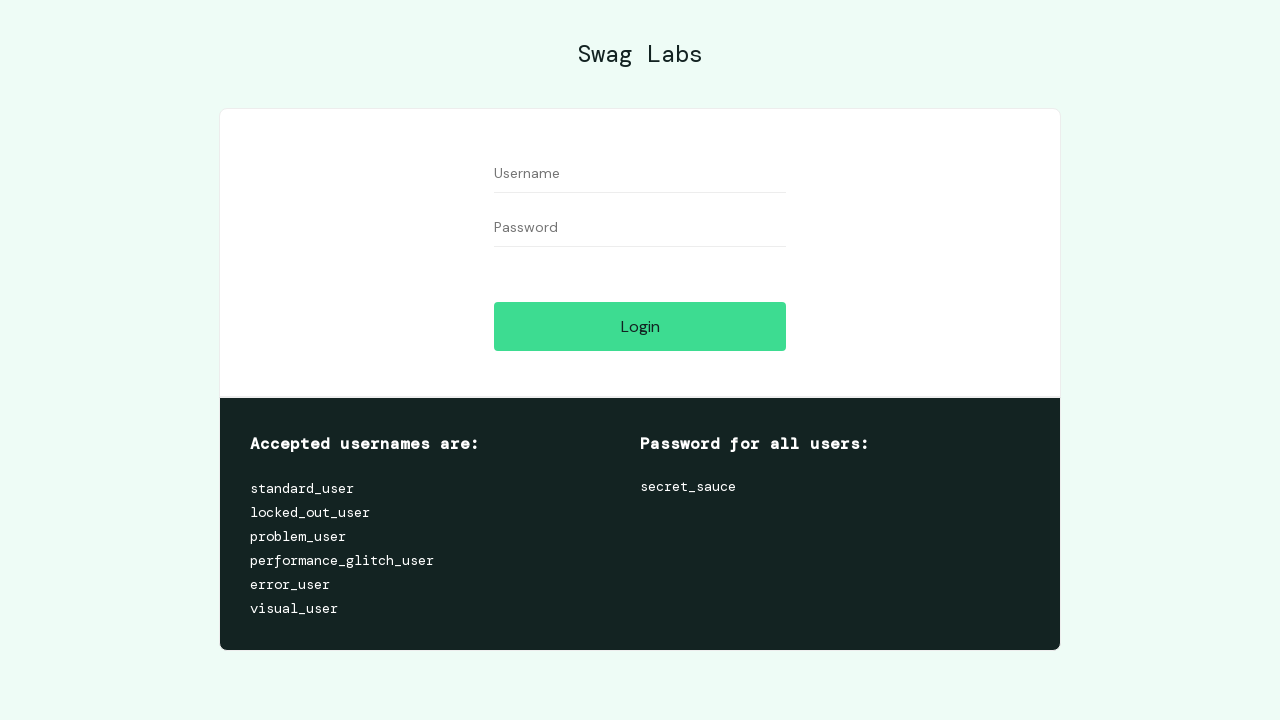

Clicked login button with blank credentials at (640, 326) on .btn_action
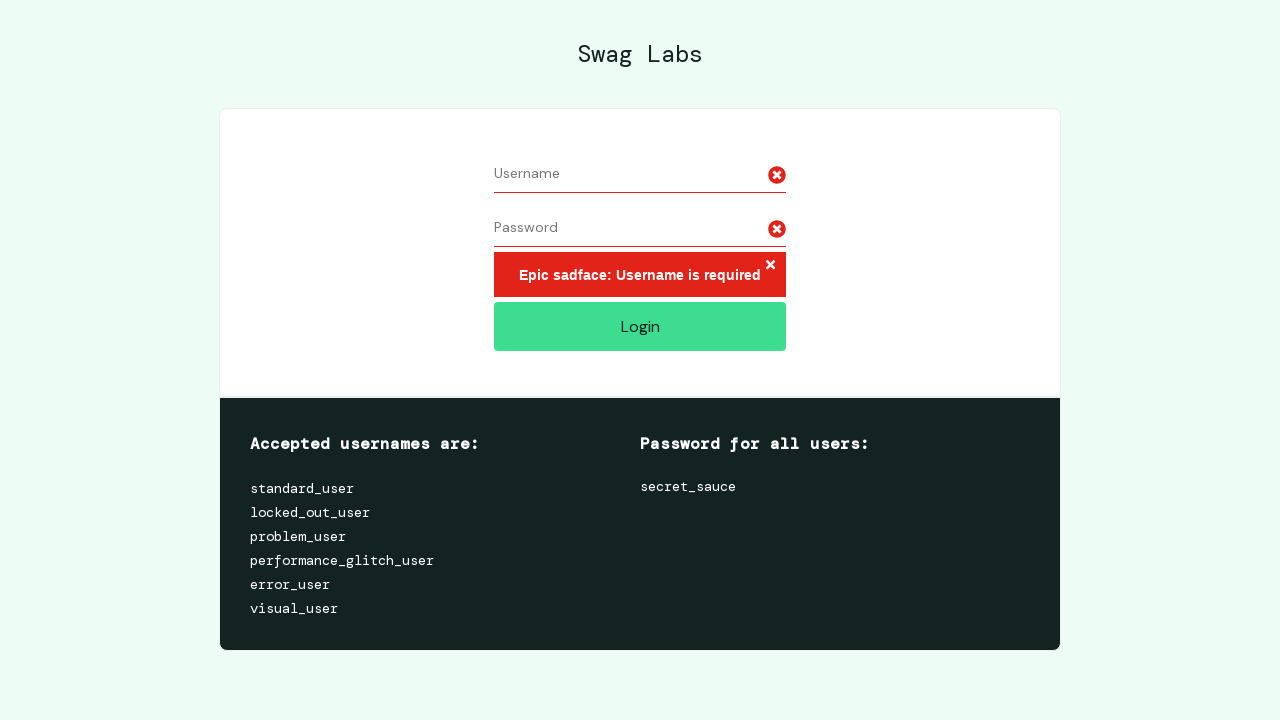

Error message displayed after submitting blank credentials
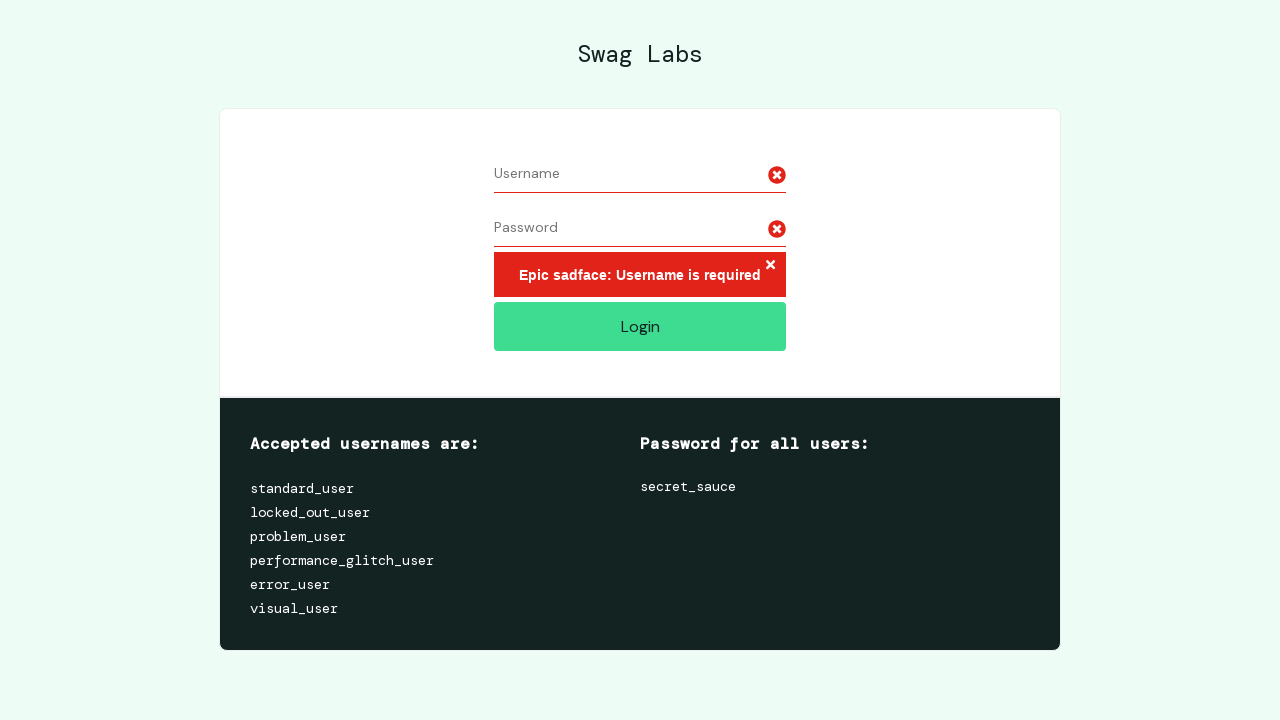

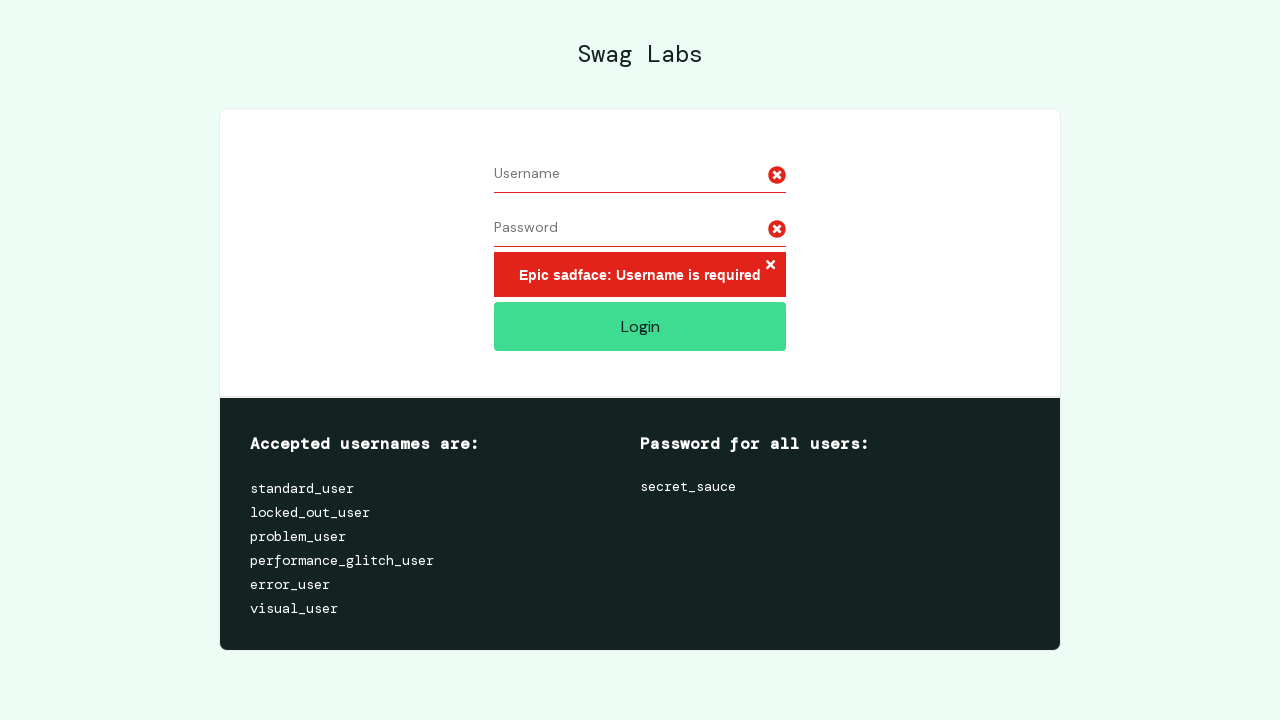